Tests DuckDuckGo search functionality by entering a search query and submitting with Enter key

Starting URL: https://duckduckgo.com

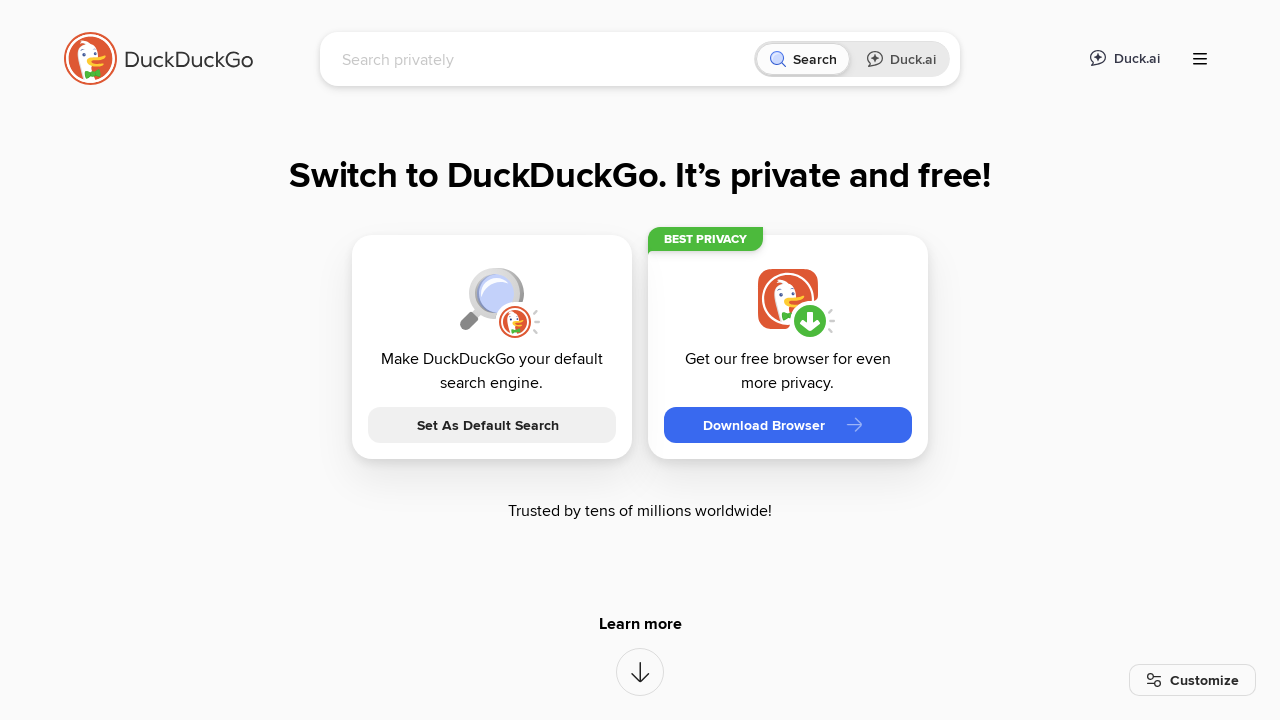

Filled DuckDuckGo search box with 'Im searching in DuckduckGo' on input[name='q']
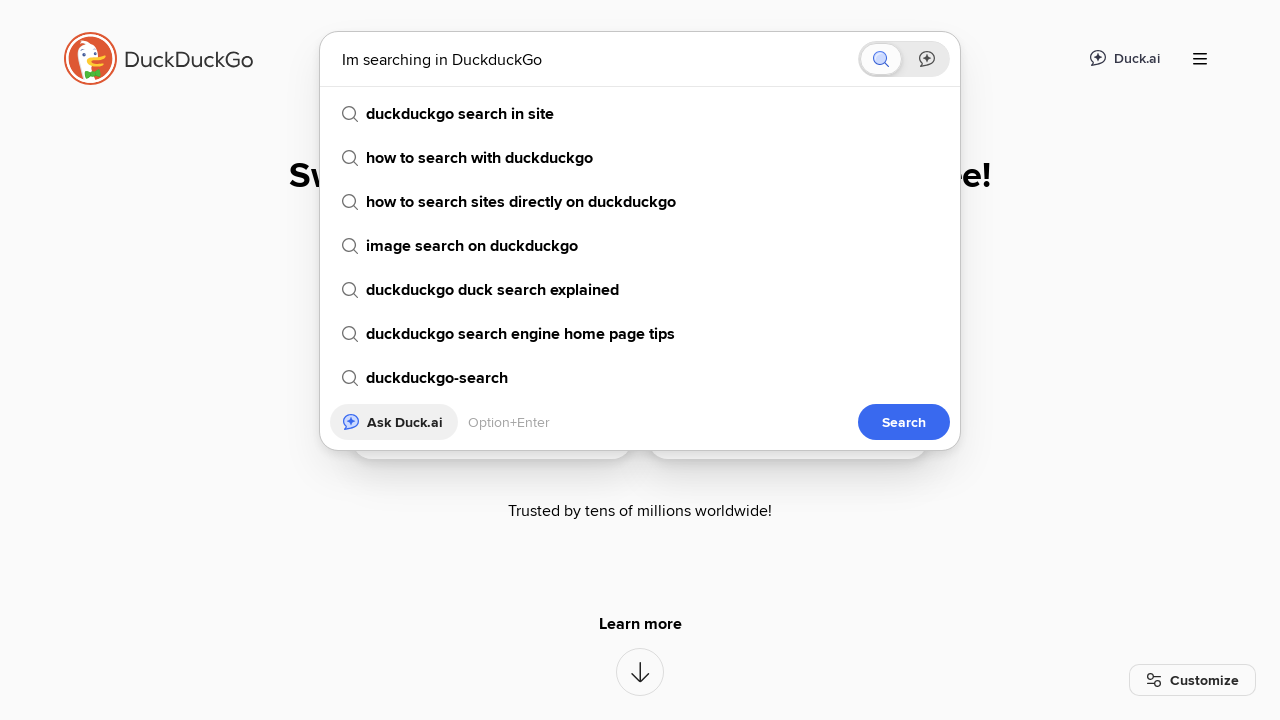

Pressed Enter to submit search query on input[name='q']
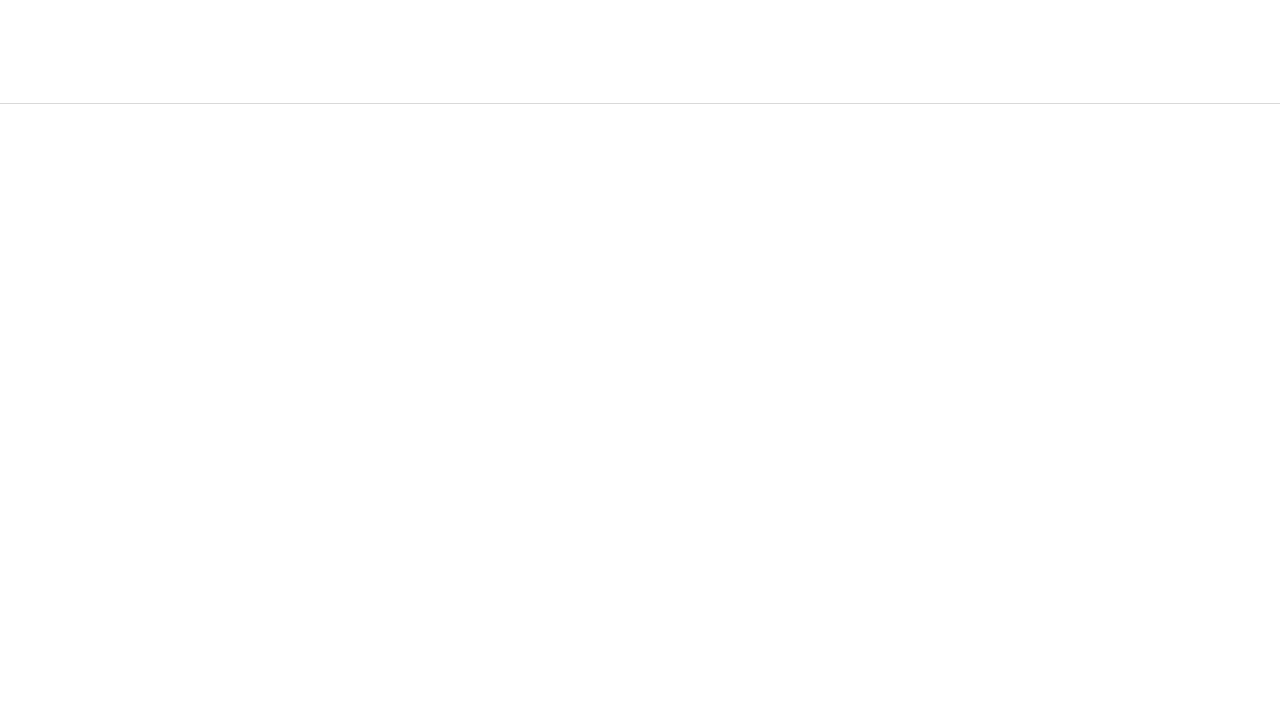

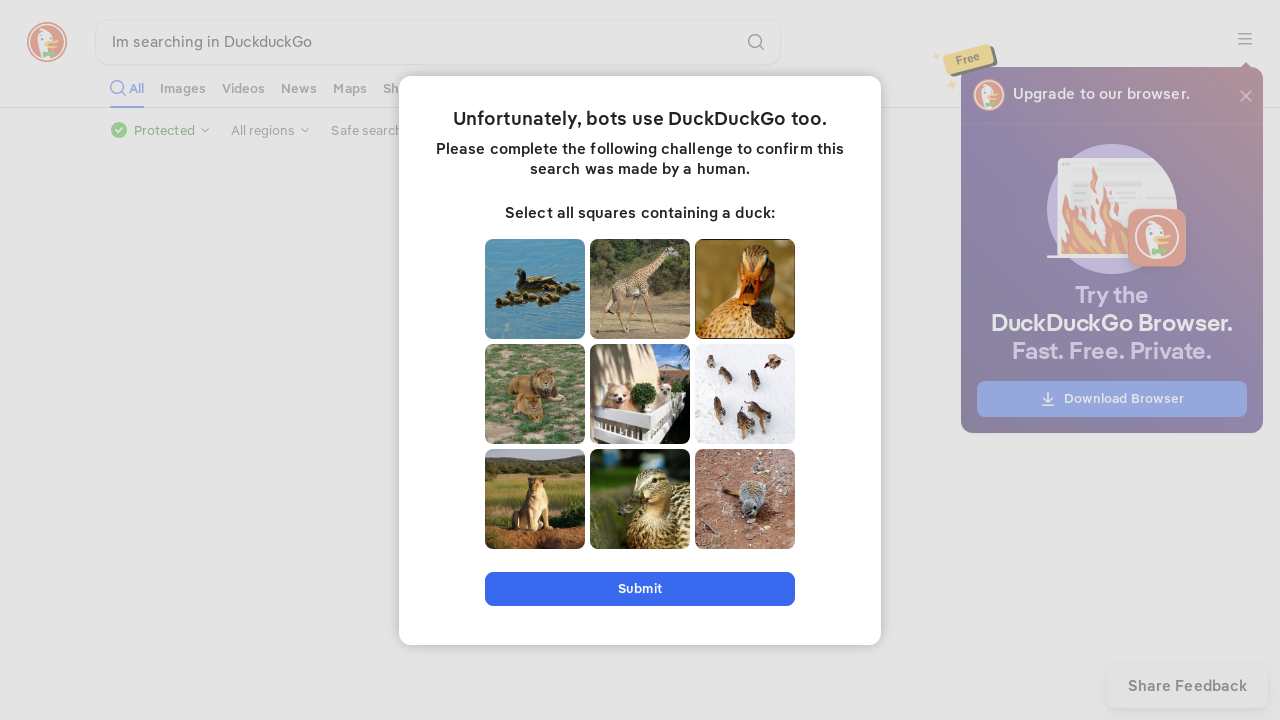